Tests JavaScript prompt alert functionality by clicking a button that triggers a prompt, entering text into the prompt, accepting it, and verifying the result is displayed on the page.

Starting URL: https://demoqa.com/alerts

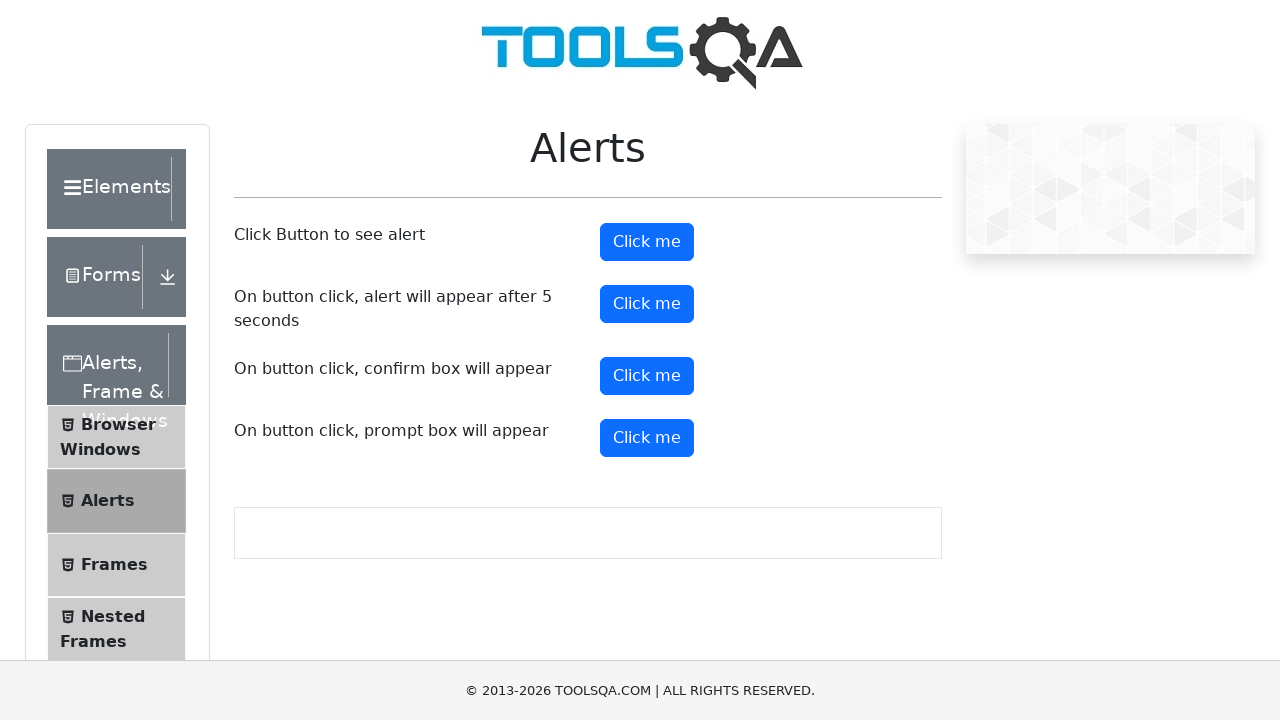

Clicked prompt button to trigger alert at (647, 438) on button#promtButton
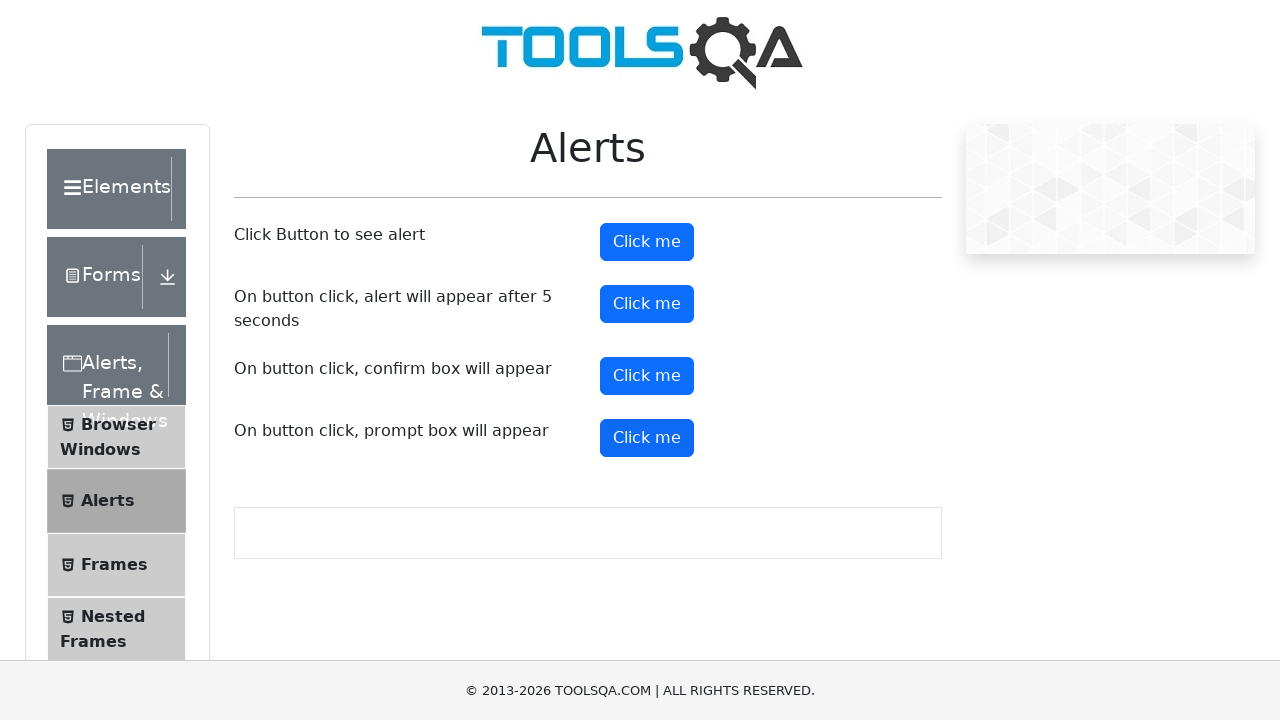

Set up dialog handler to accept prompt with text 'Abhijeet'
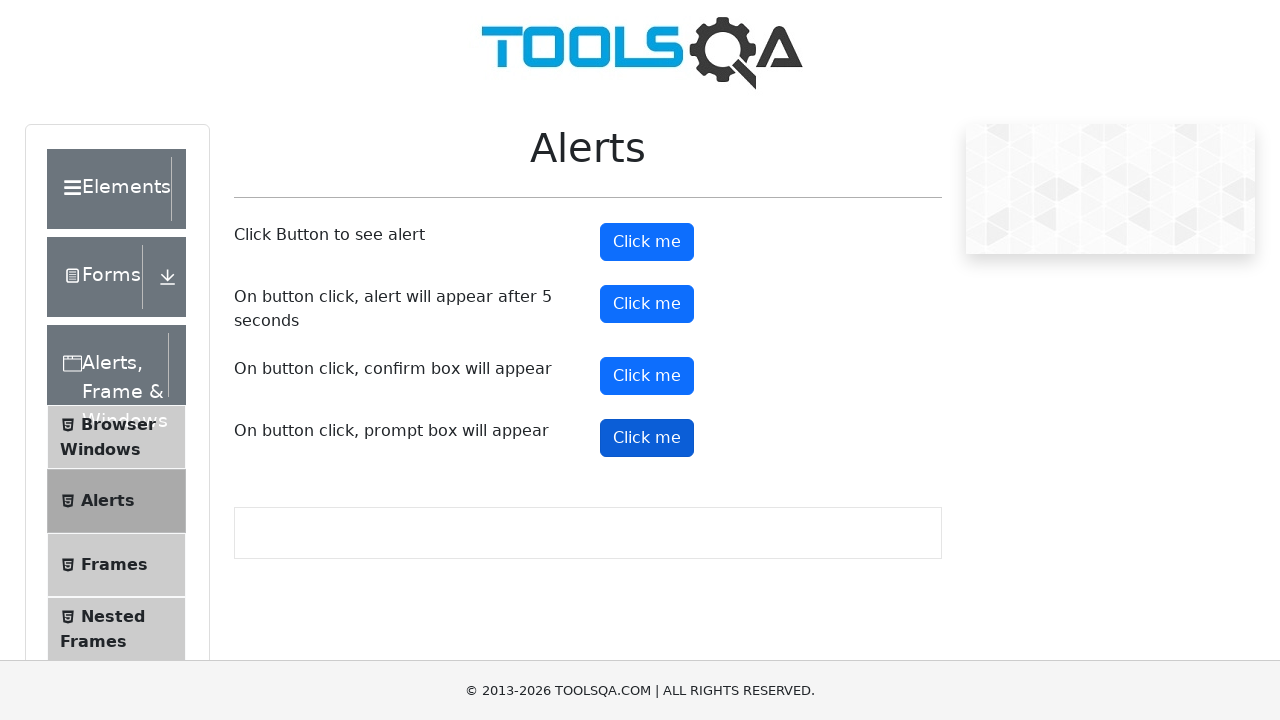

Clicked prompt button again to trigger dialog with handler ready at (647, 438) on button#promtButton
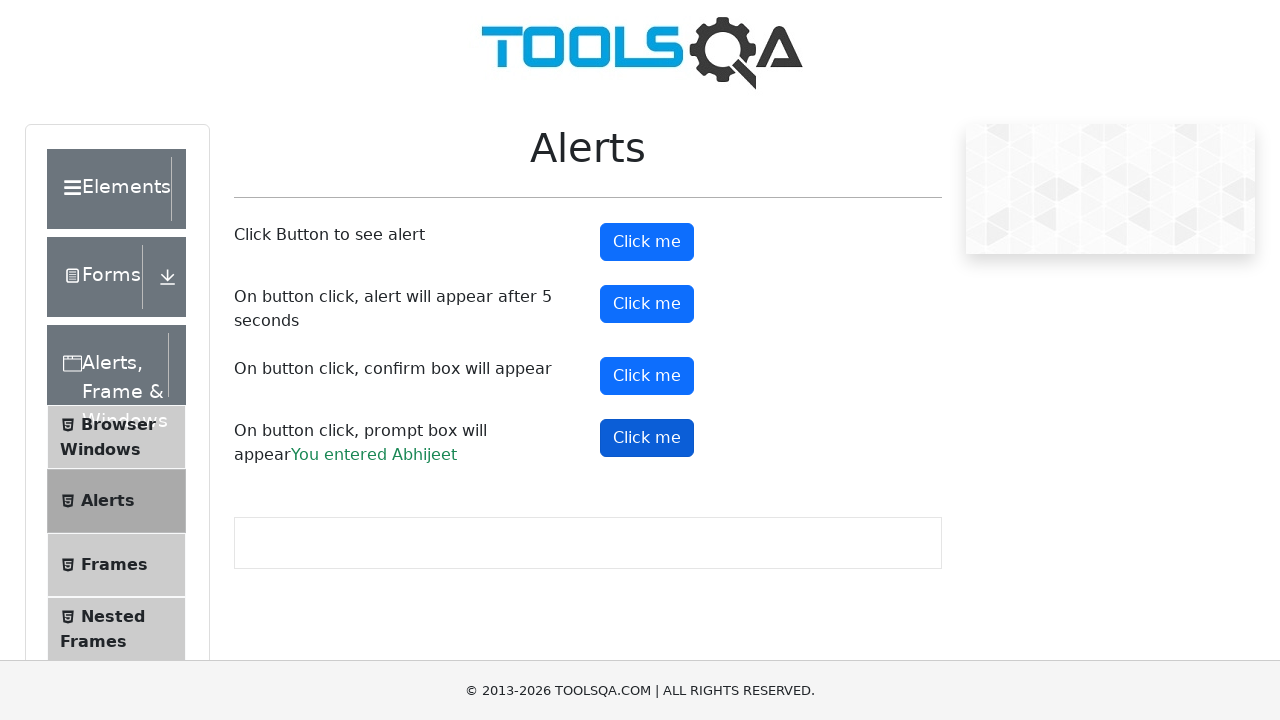

Verified prompt result is displayed on the page
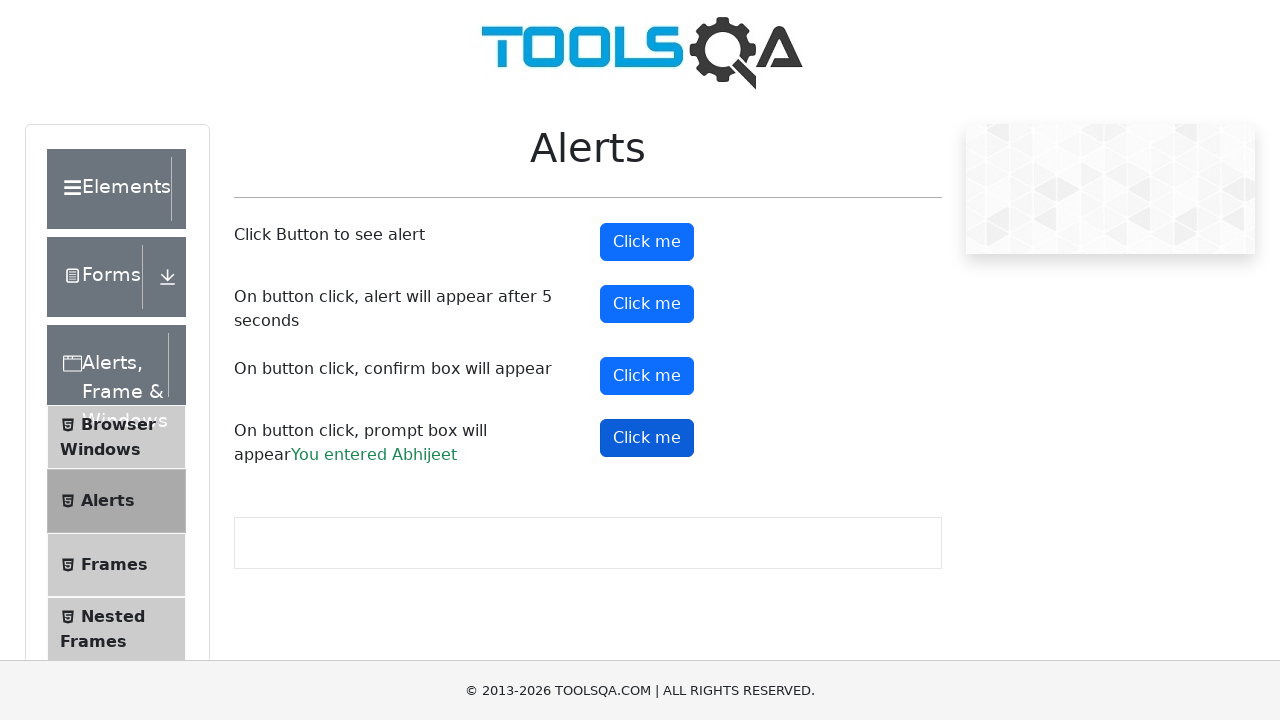

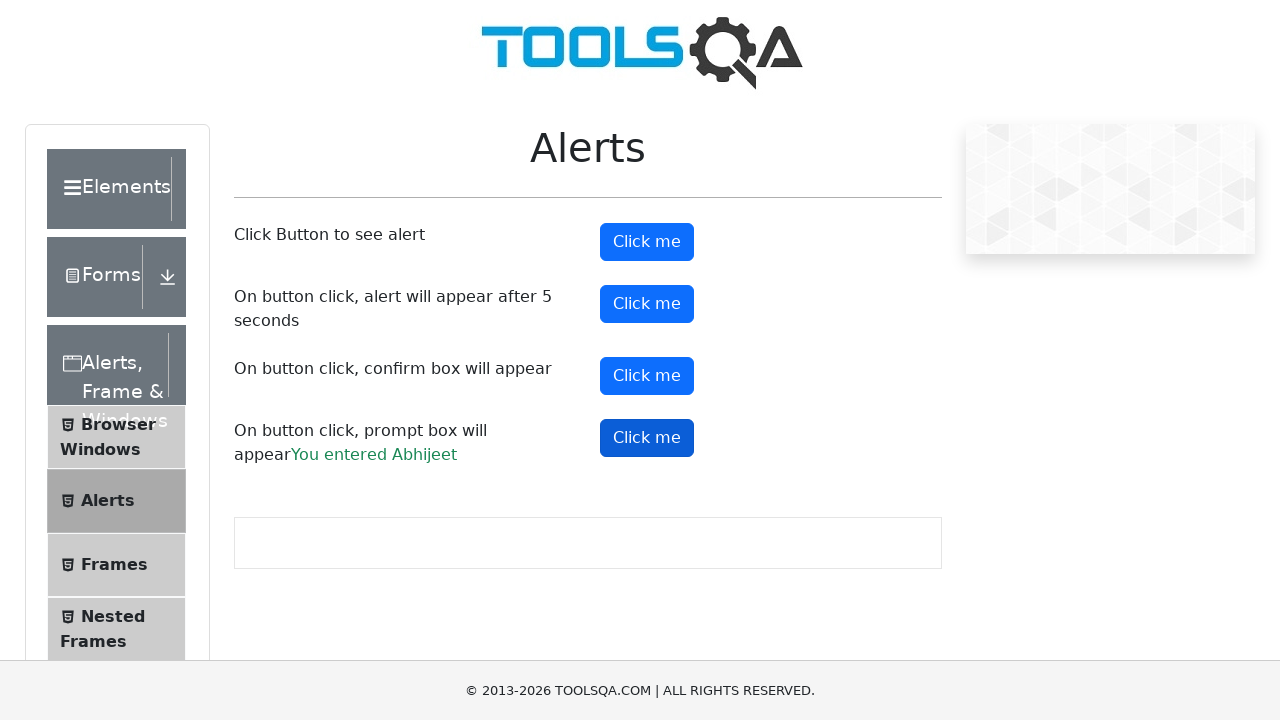